Tests JavaScript prompt alert functionality by navigating to the Basic Elements section, triggering a prompt alert, entering text, accepting it, and verifying the resulting message is displayed correctly.

Starting URL: http://automationbykrishna.com/

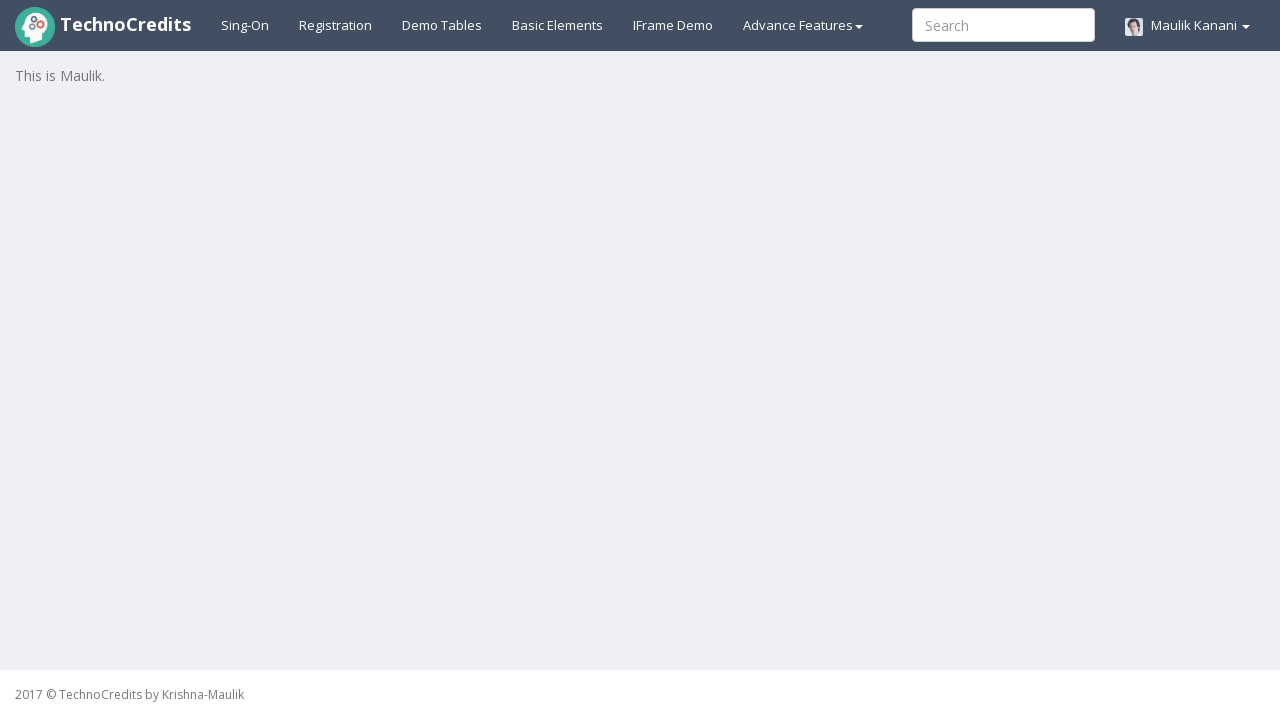

Clicked on Basic Elements navigation at (558, 25) on #basicelements
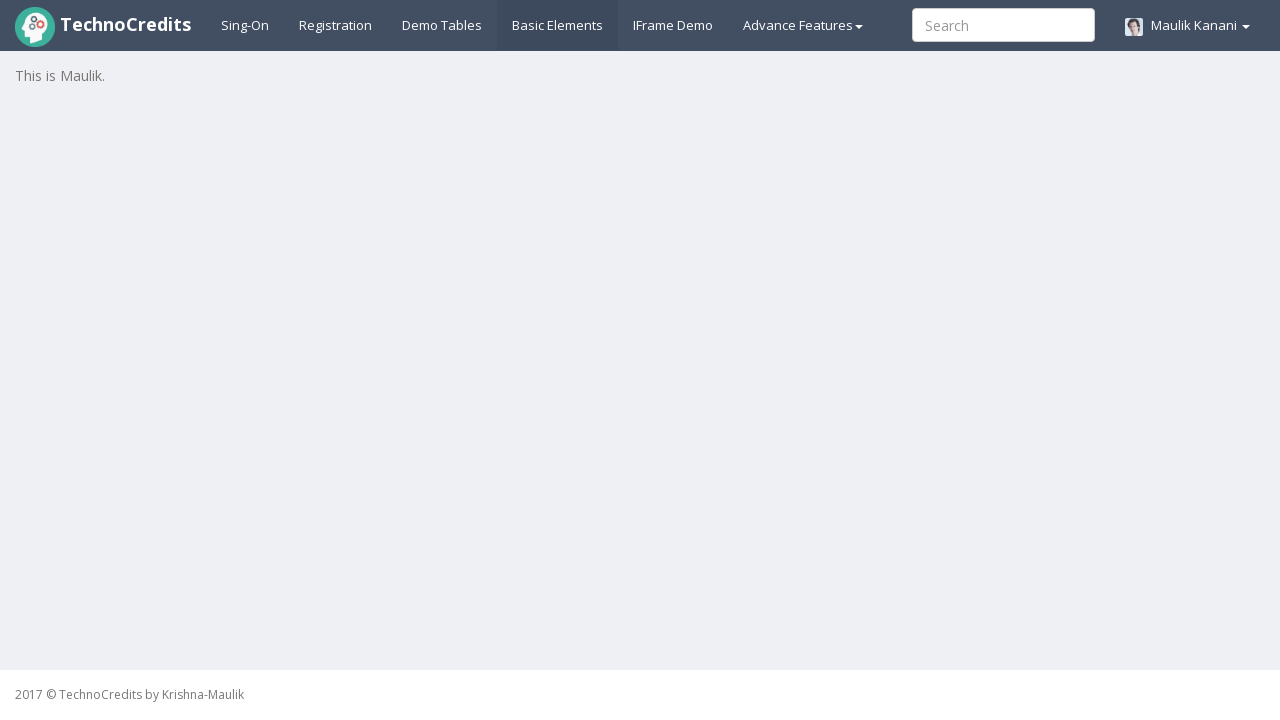

Scrolled JavaScript Prompt button into view
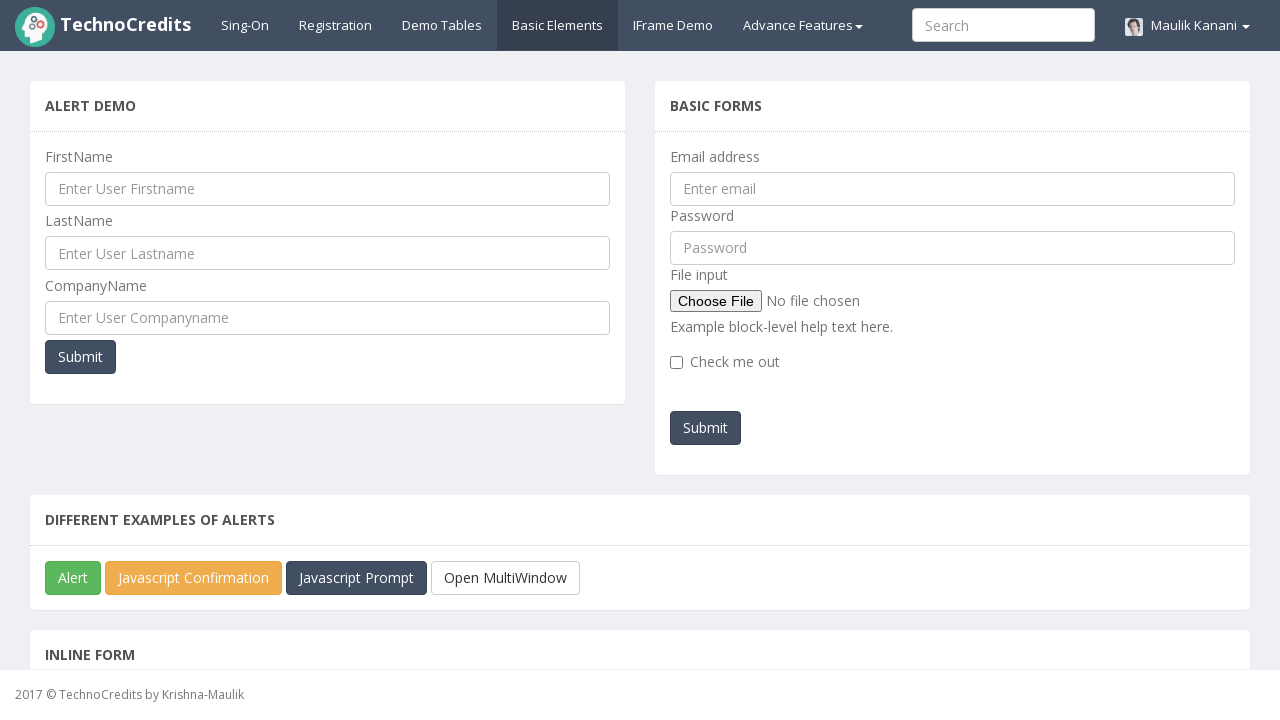

Clicked JavaScript Prompt button at (356, 578) on #javascriptPromp
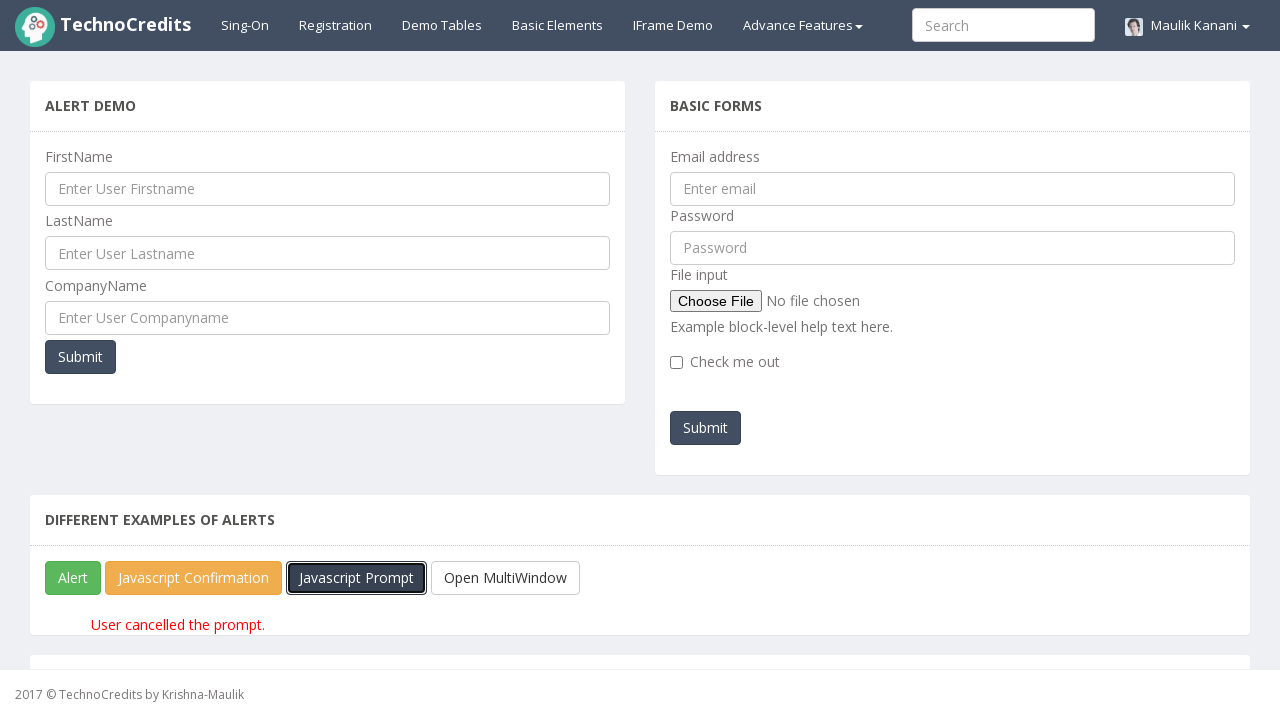

Registered dialog handler to accept prompts with text 'Technocredits'
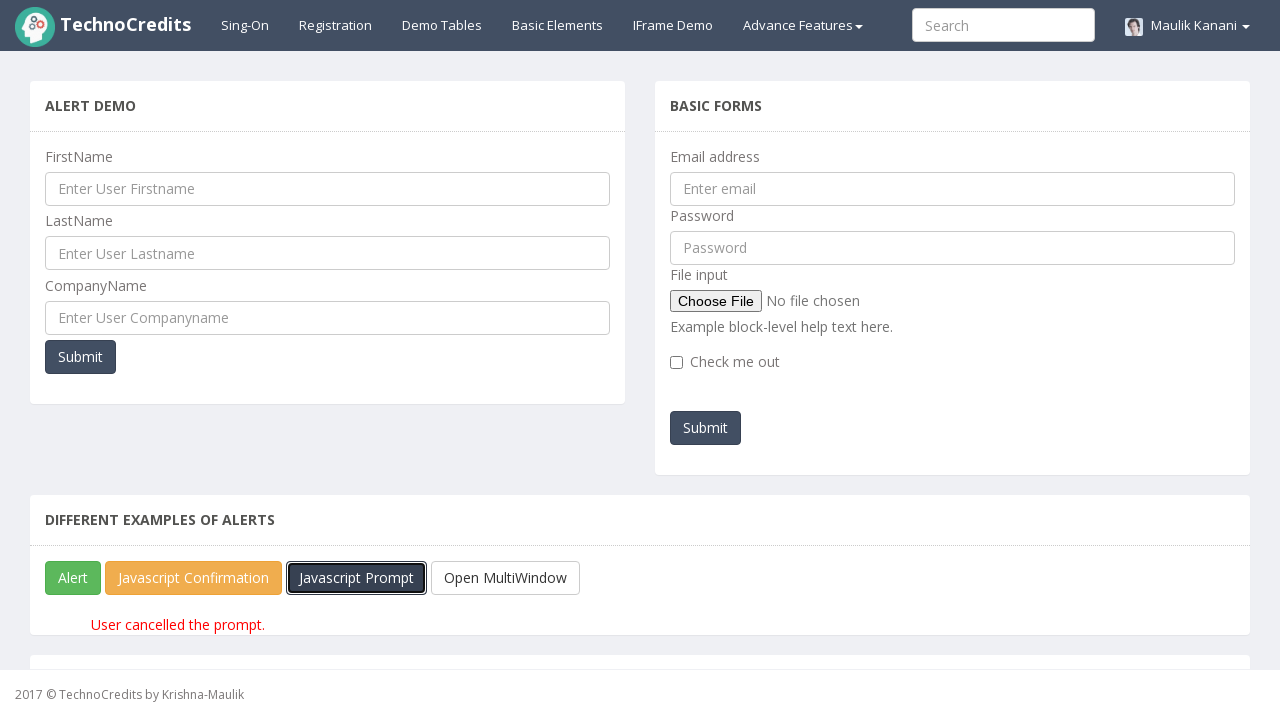

Re-clicked JavaScript Prompt button to trigger dialog at (356, 578) on #javascriptPromp
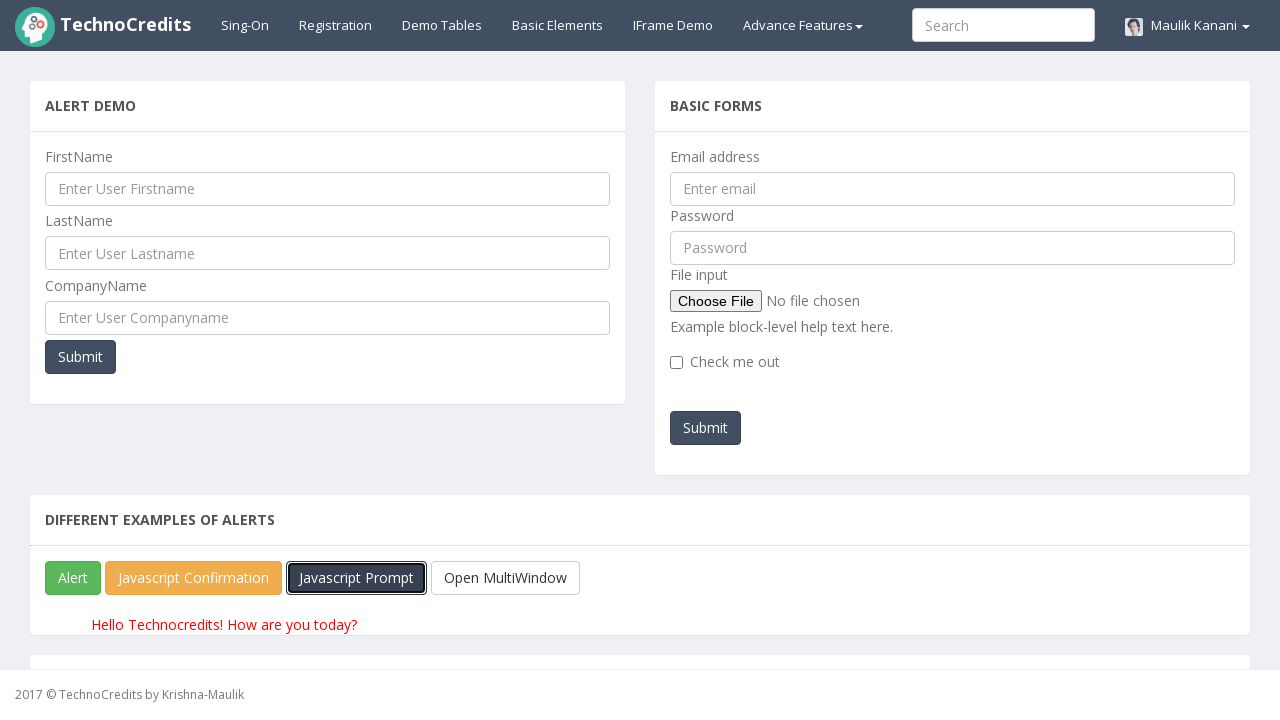

Result message element loaded
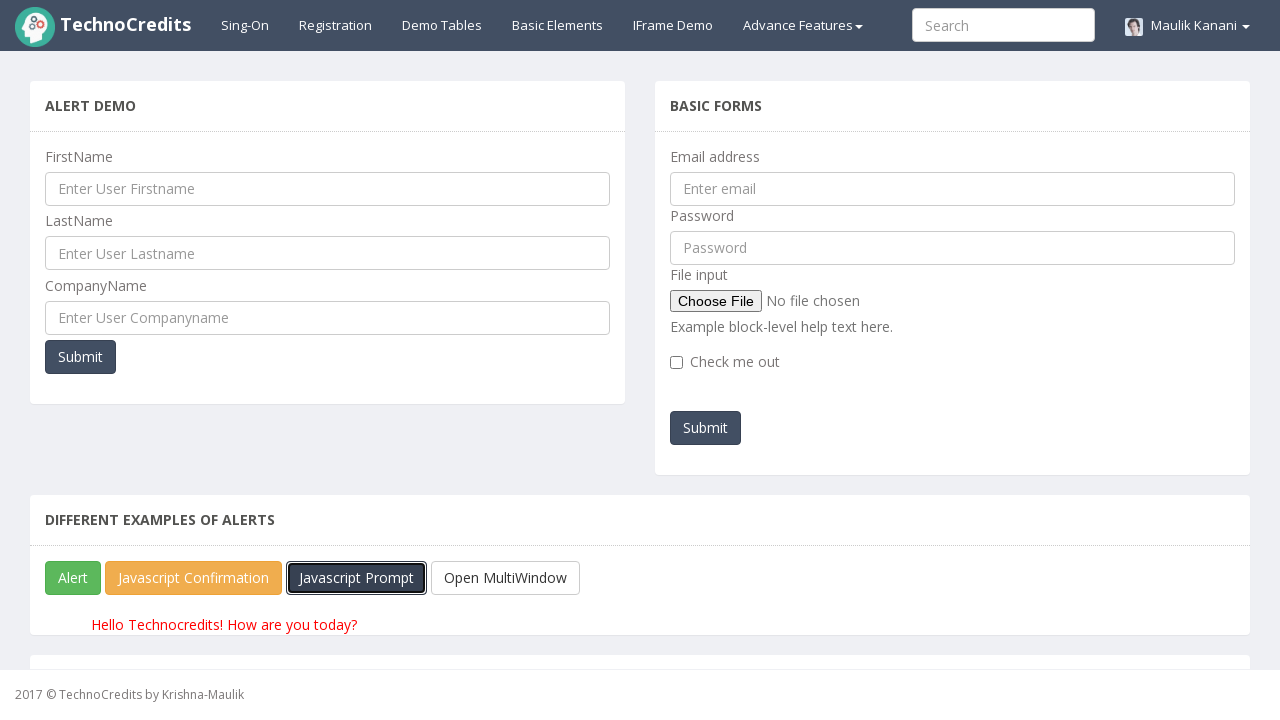

Retrieved result text: 'Hello Technocredits! How are you today?'
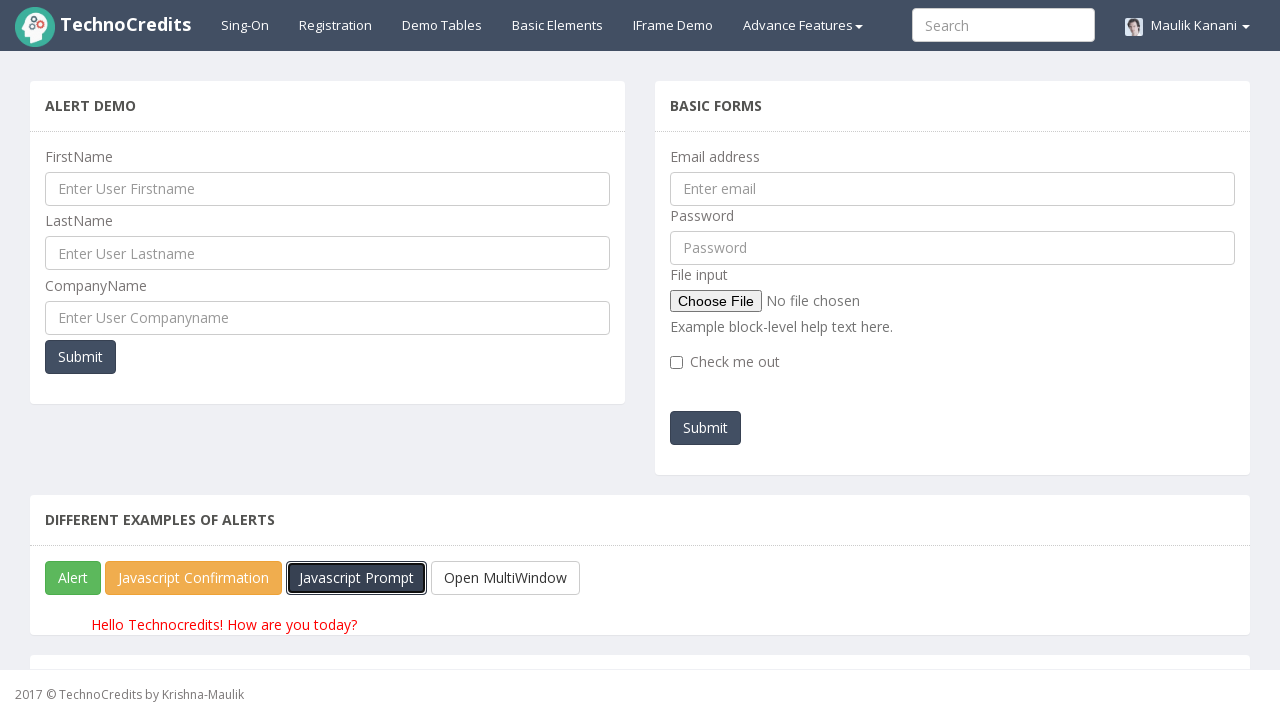

Verified result message matches expected text 'Hello Technocredits! How are you today?'
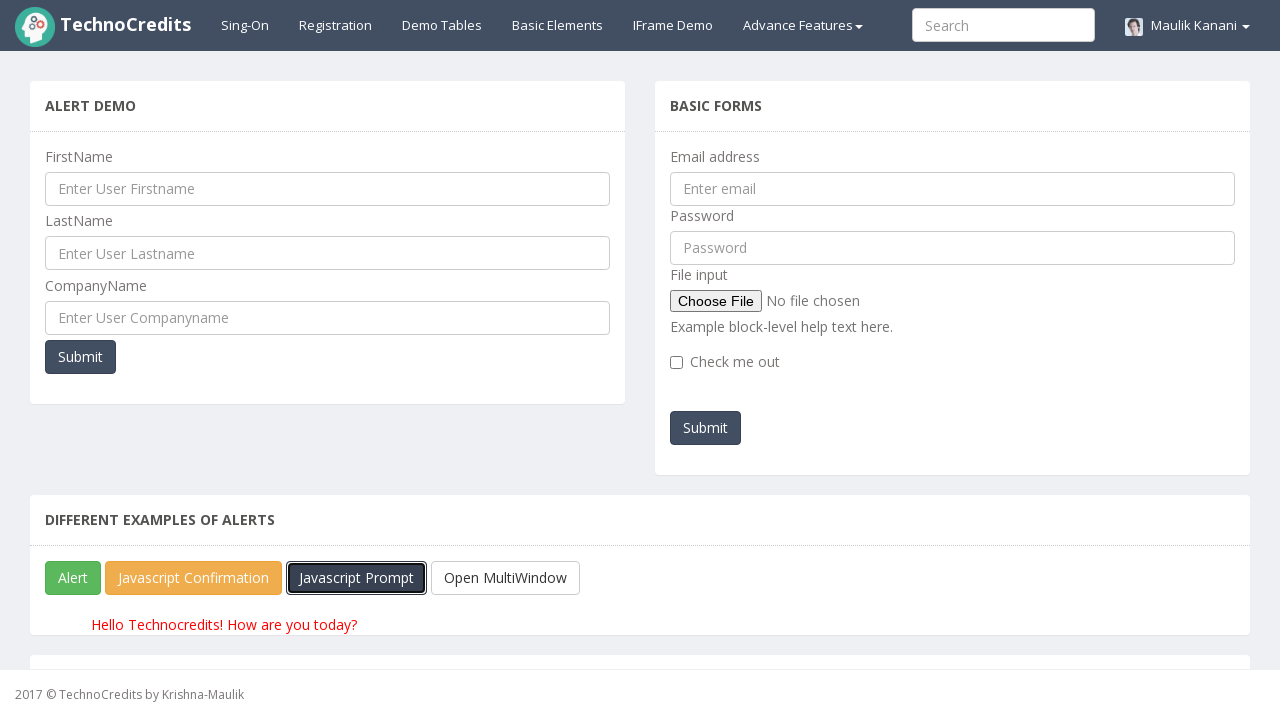

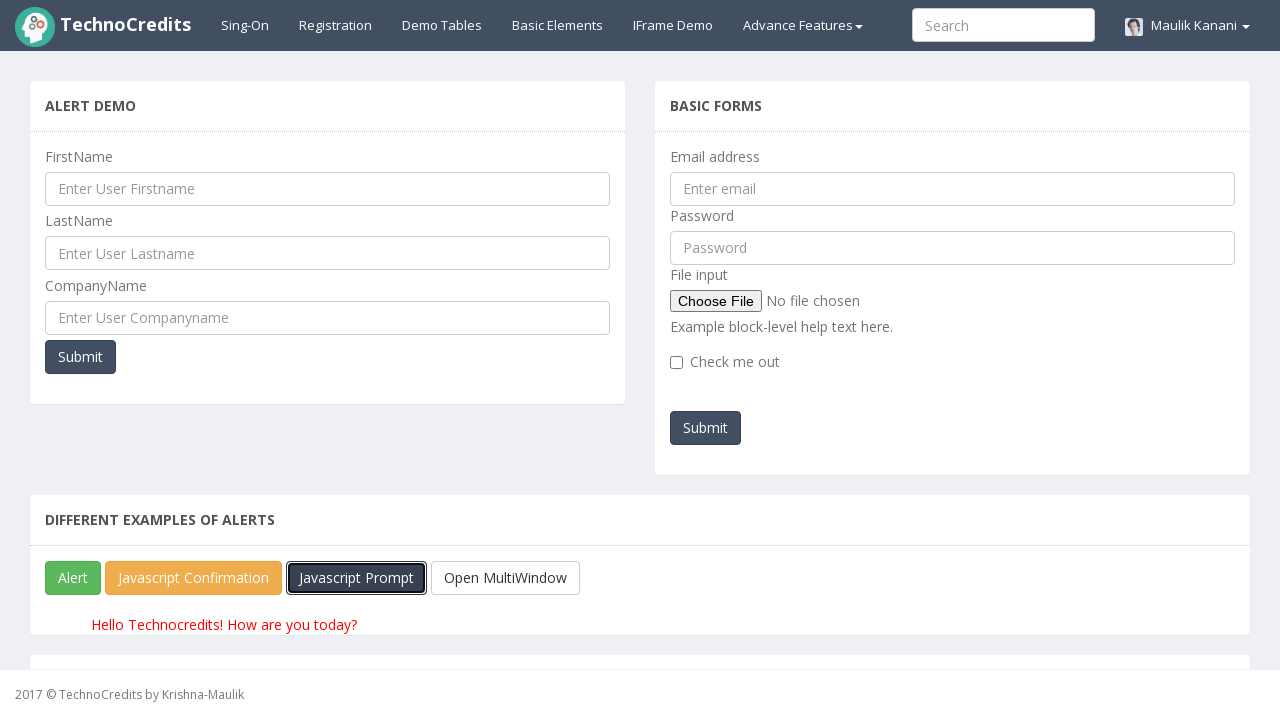